Tests that pressing Escape cancels editing and reverts to original text

Starting URL: https://demo.playwright.dev/todomvc

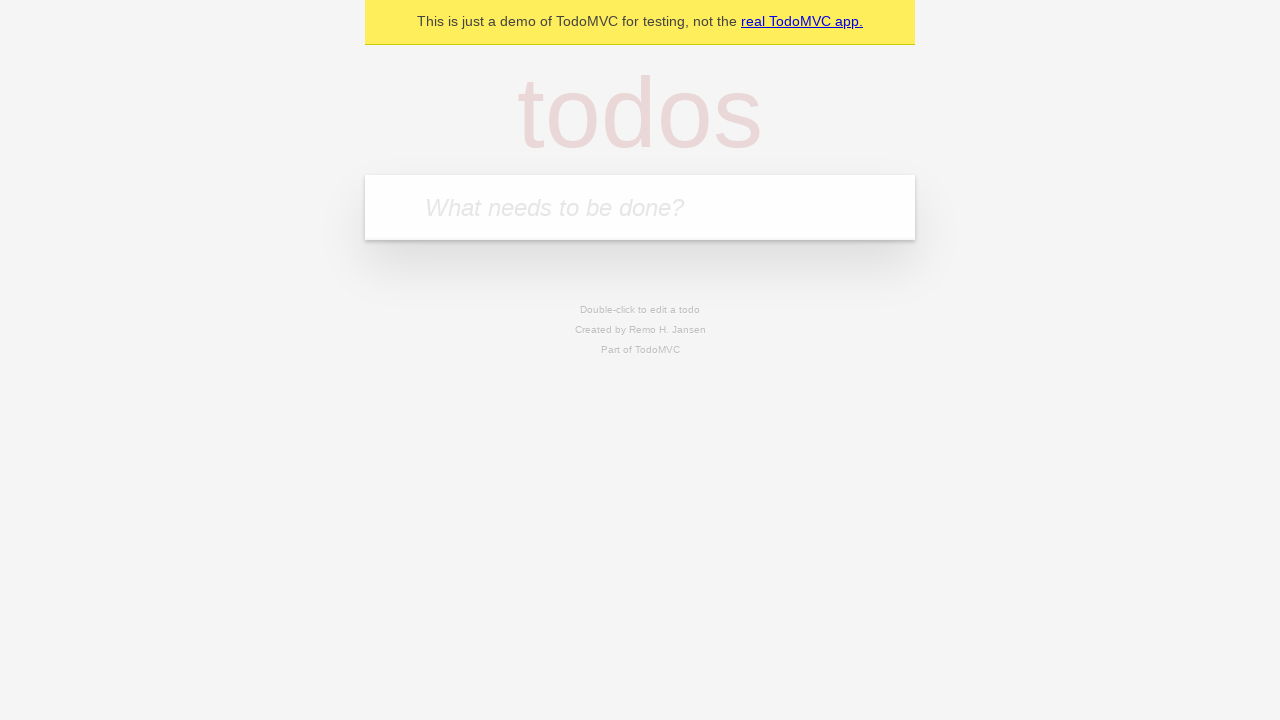

Filled todo input with 'buy some cheese' on internal:attr=[placeholder="What needs to be done?"i]
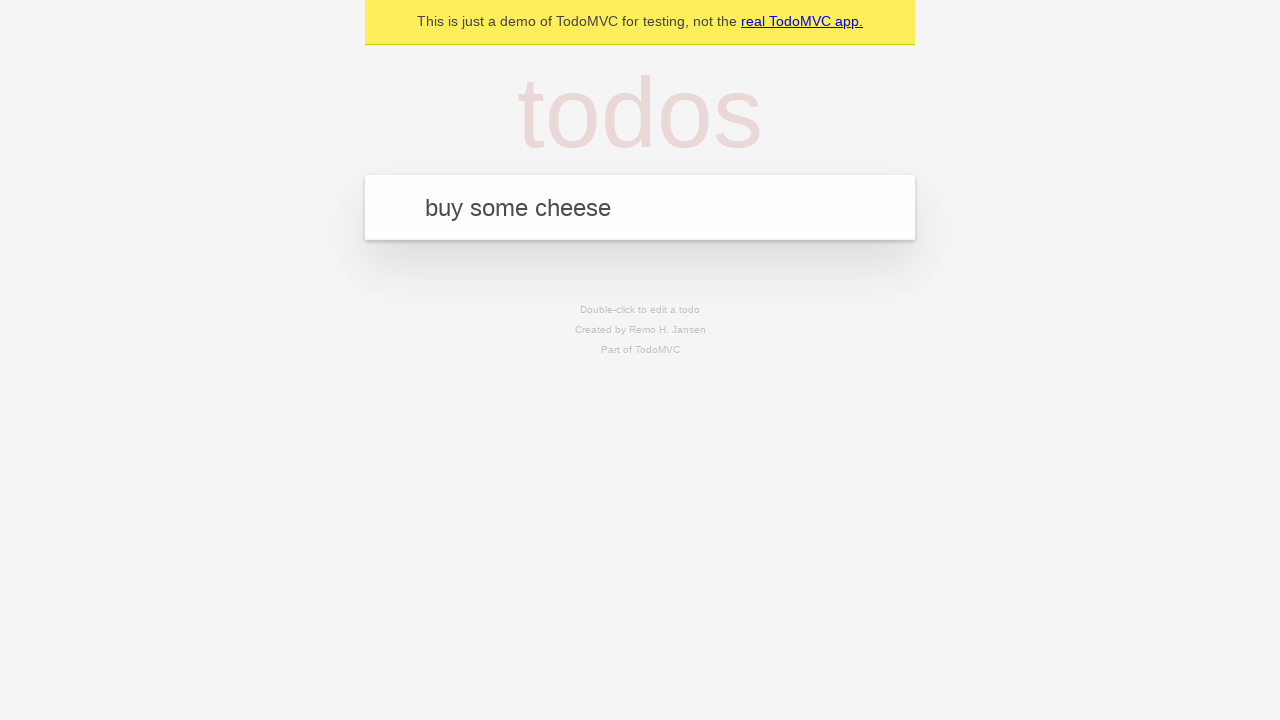

Pressed Enter to create first todo on internal:attr=[placeholder="What needs to be done?"i]
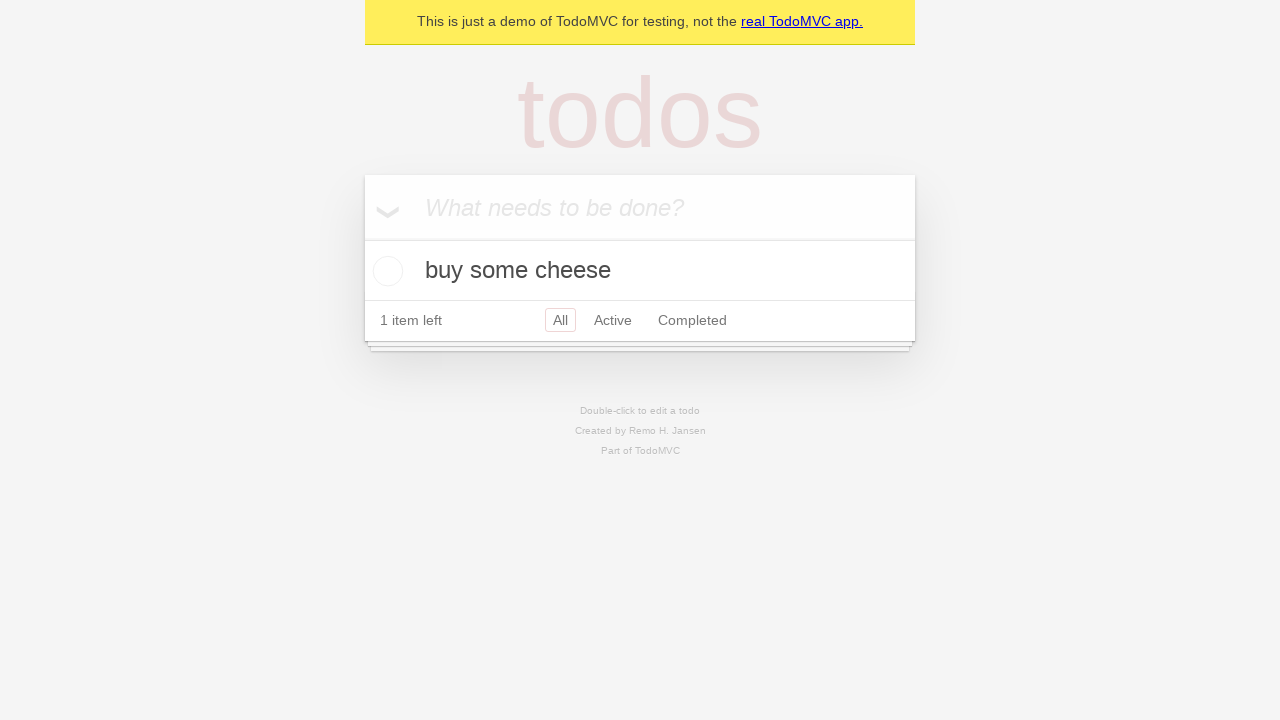

Filled todo input with 'feed the cat' on internal:attr=[placeholder="What needs to be done?"i]
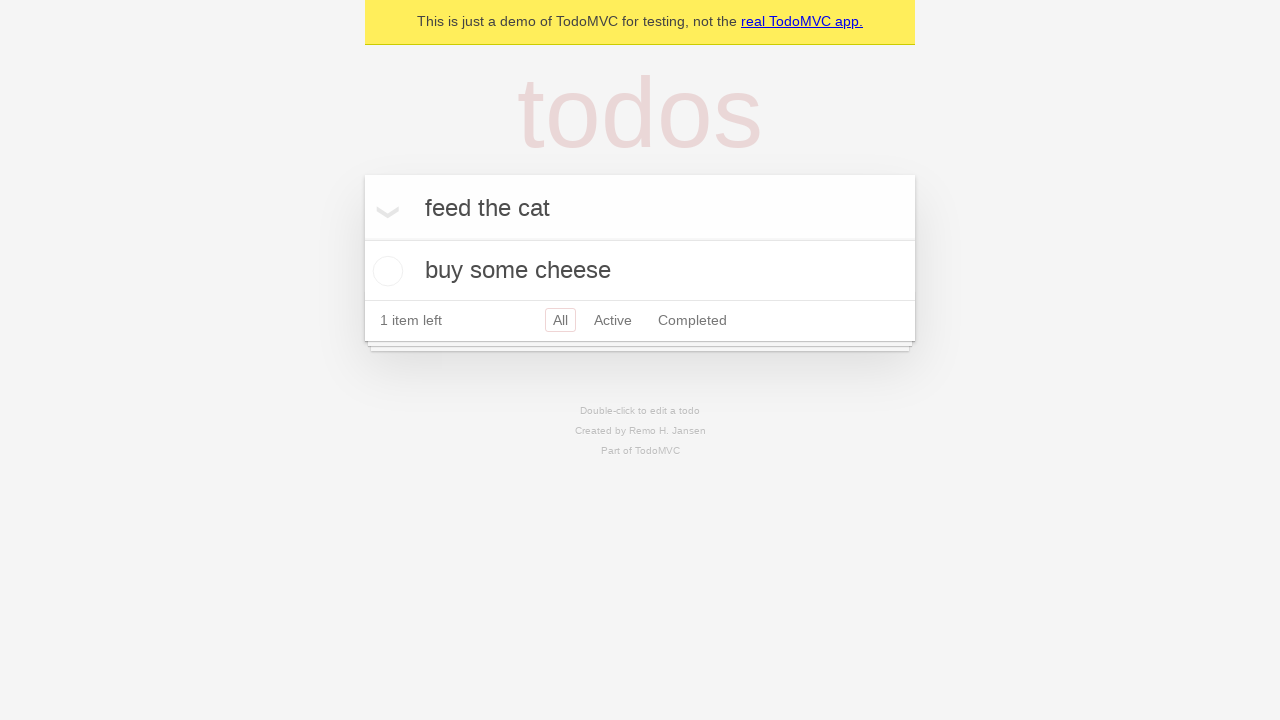

Pressed Enter to create second todo on internal:attr=[placeholder="What needs to be done?"i]
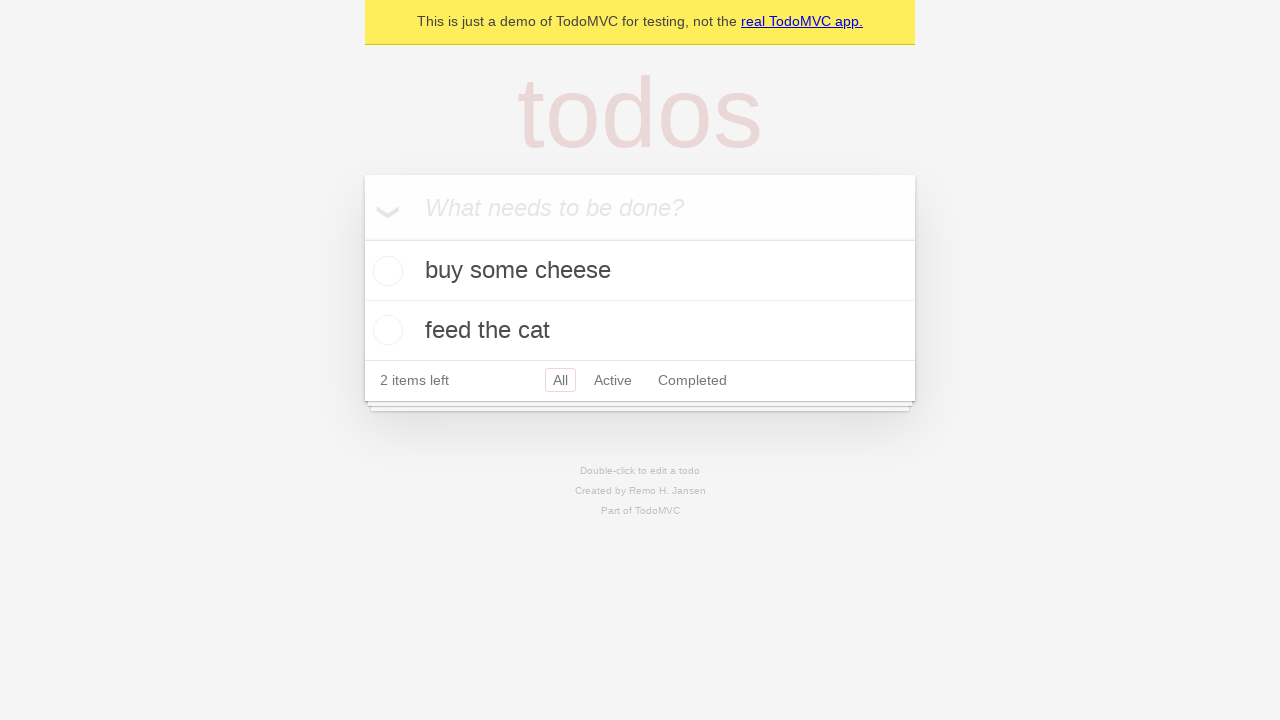

Filled todo input with 'book a doctors appointment' on internal:attr=[placeholder="What needs to be done?"i]
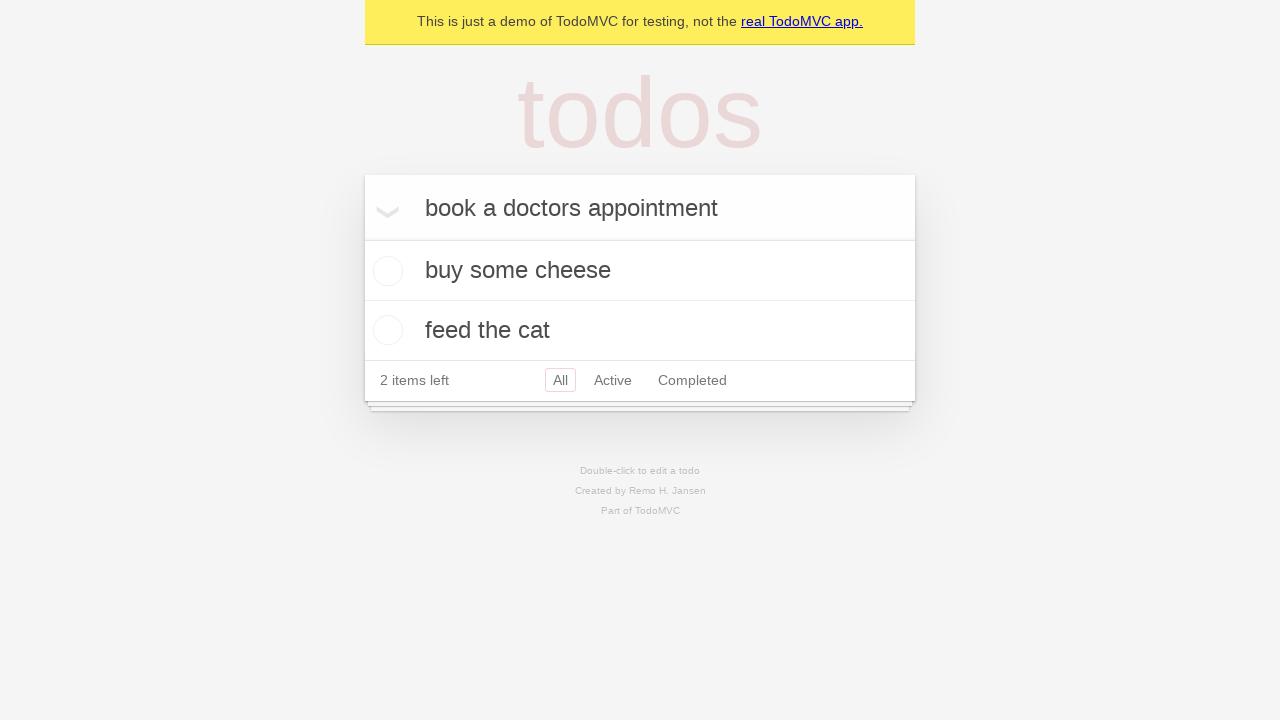

Pressed Enter to create third todo on internal:attr=[placeholder="What needs to be done?"i]
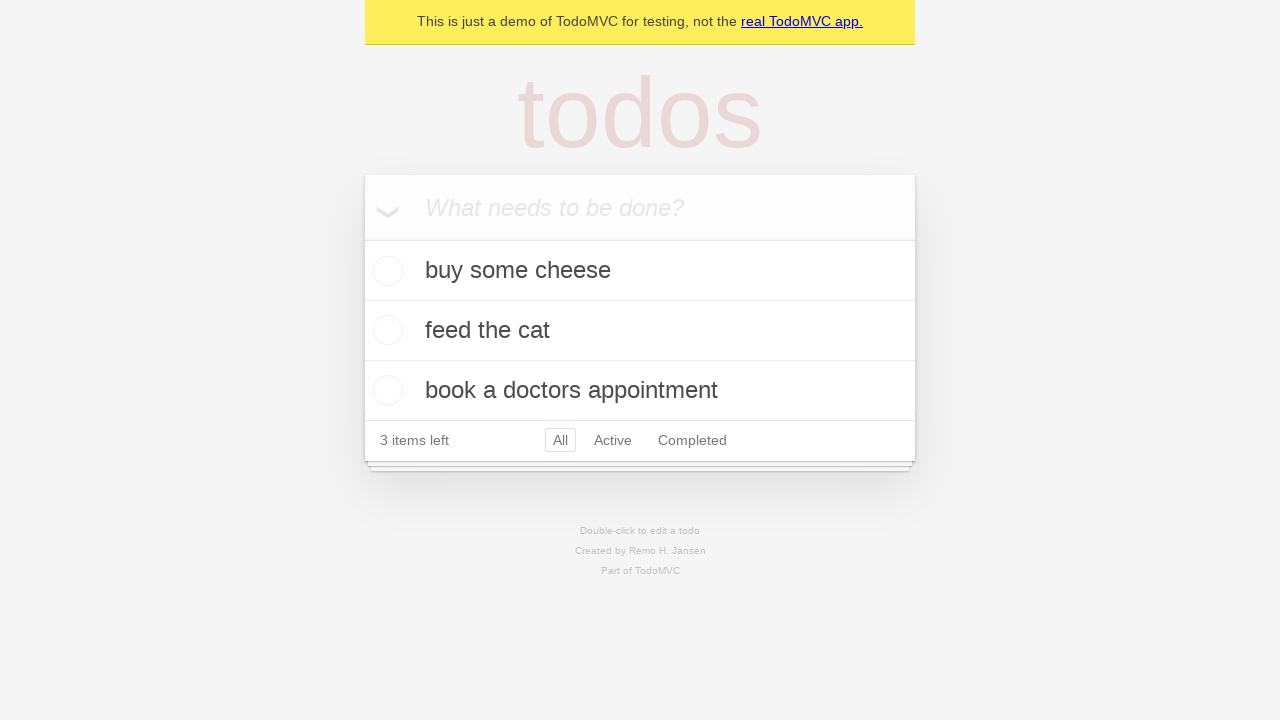

Double-clicked second todo to enter edit mode at (640, 331) on [data-testid='todo-item'] >> nth=1
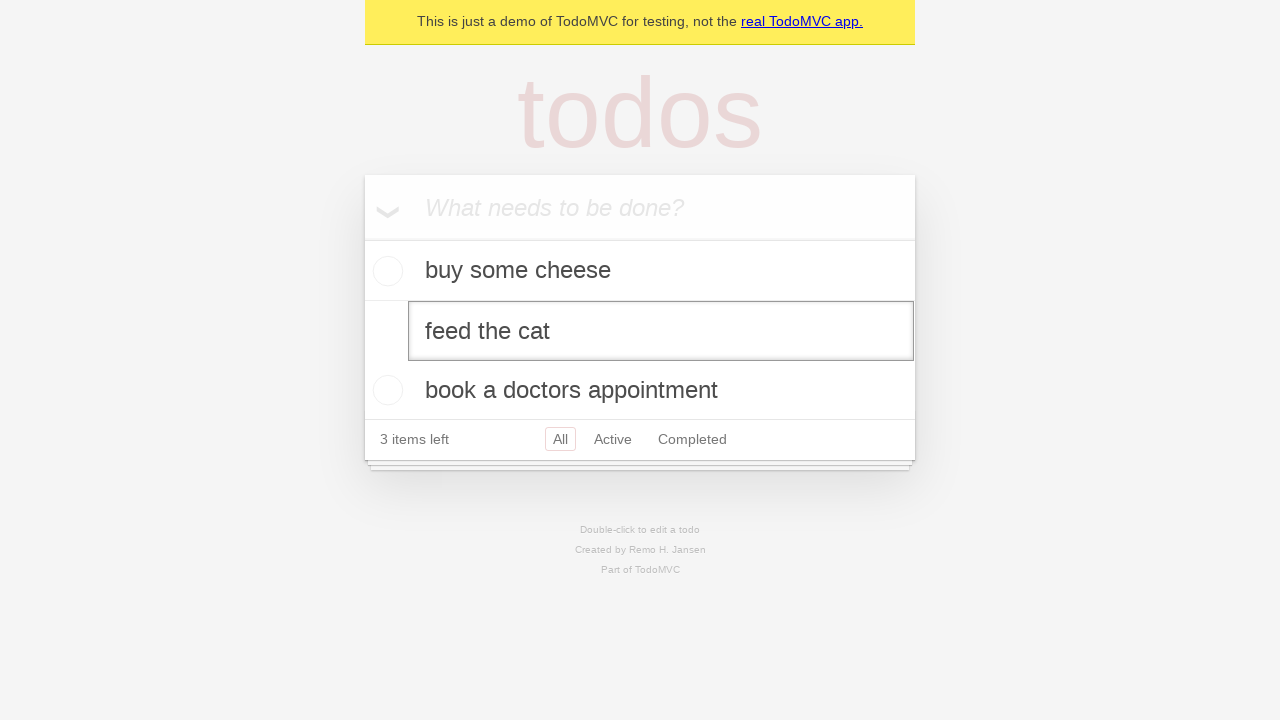

Filled edit textbox with 'buy some sausages' on [data-testid='todo-item'] >> nth=1 >> internal:role=textbox[name="Edit"i]
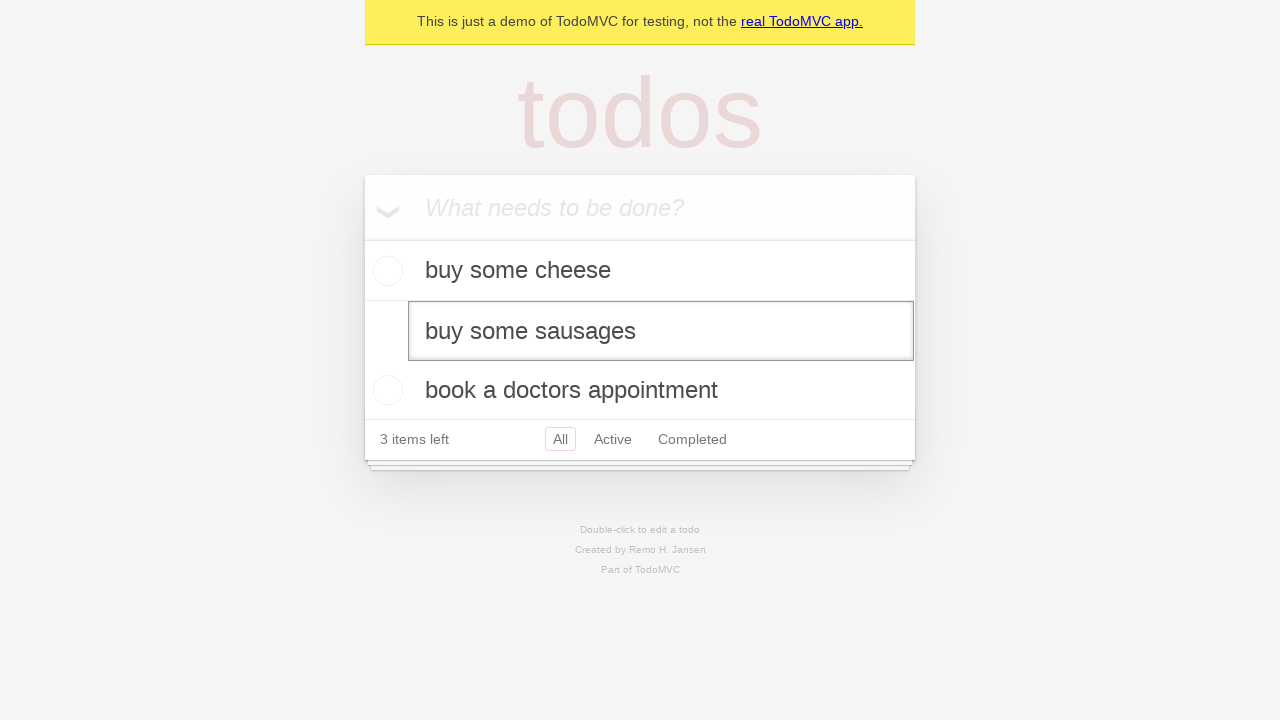

Pressed Escape to cancel edit and revert to original text on [data-testid='todo-item'] >> nth=1 >> internal:role=textbox[name="Edit"i]
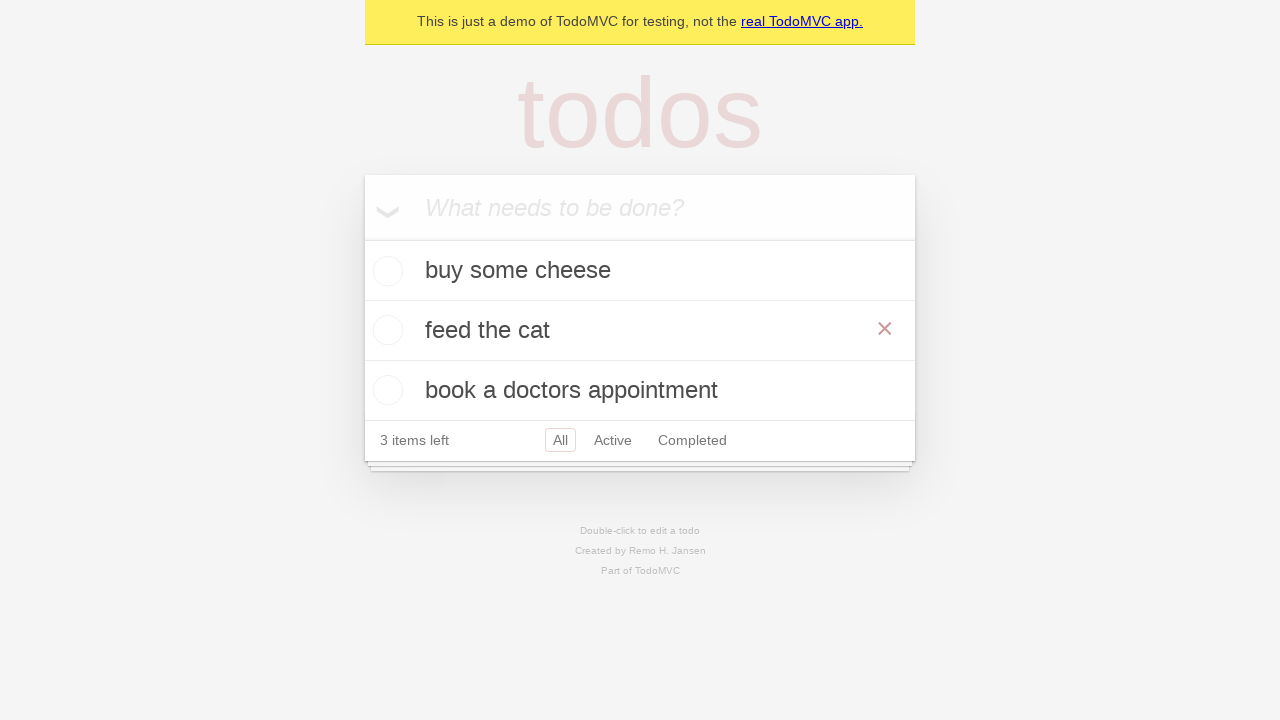

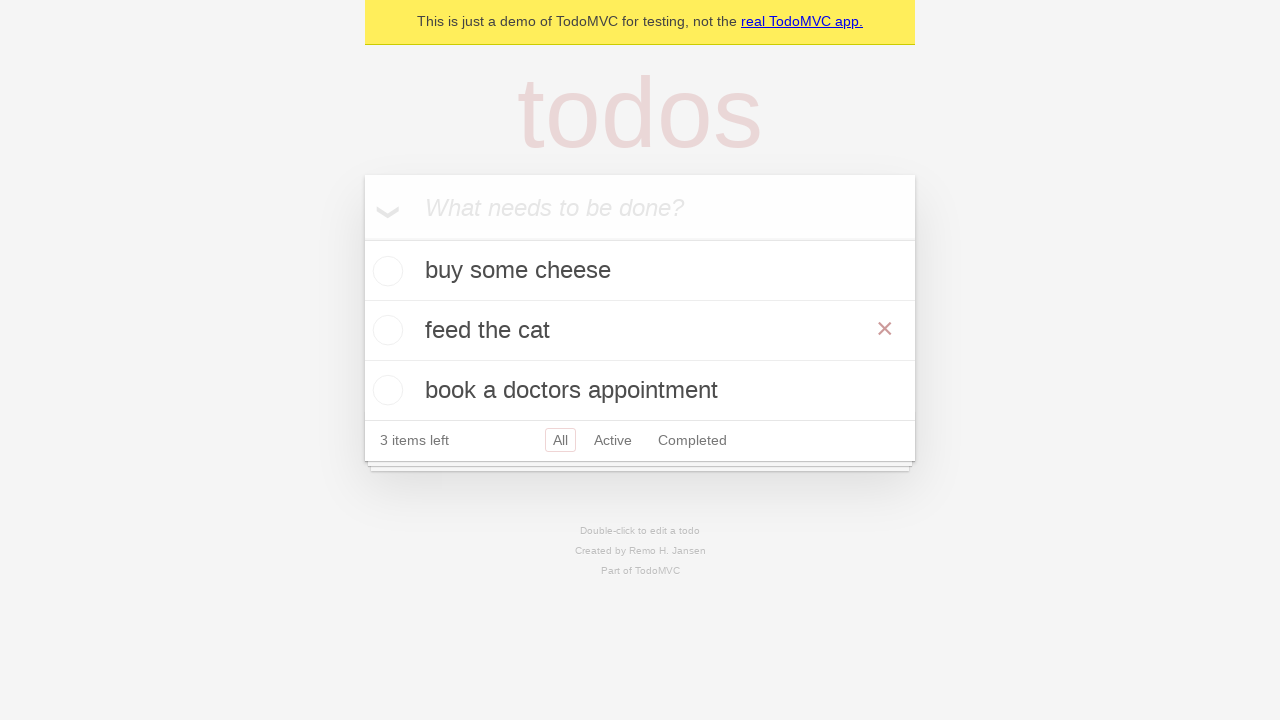